Tests a verification flow by clicking a verify button and asserting that a success message appears on the page.

Starting URL: http://suninjuly.github.io/wait1.html

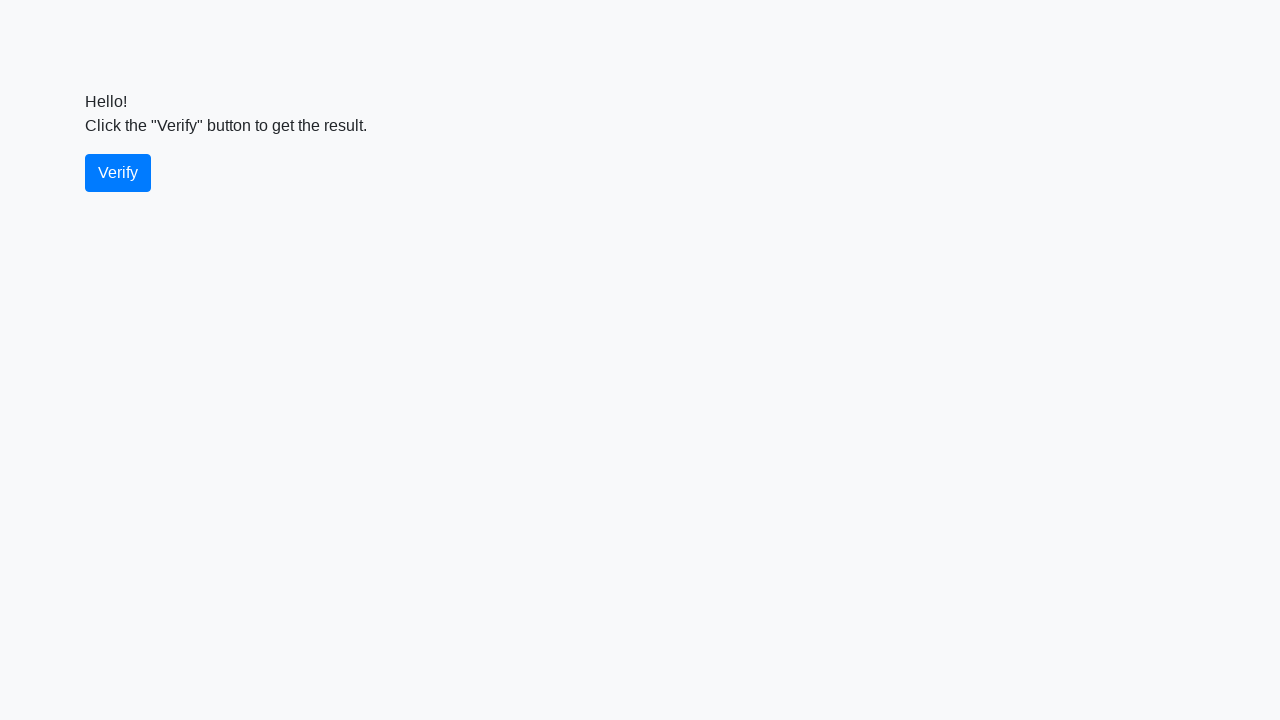

Clicked the verify button at (118, 173) on #verify
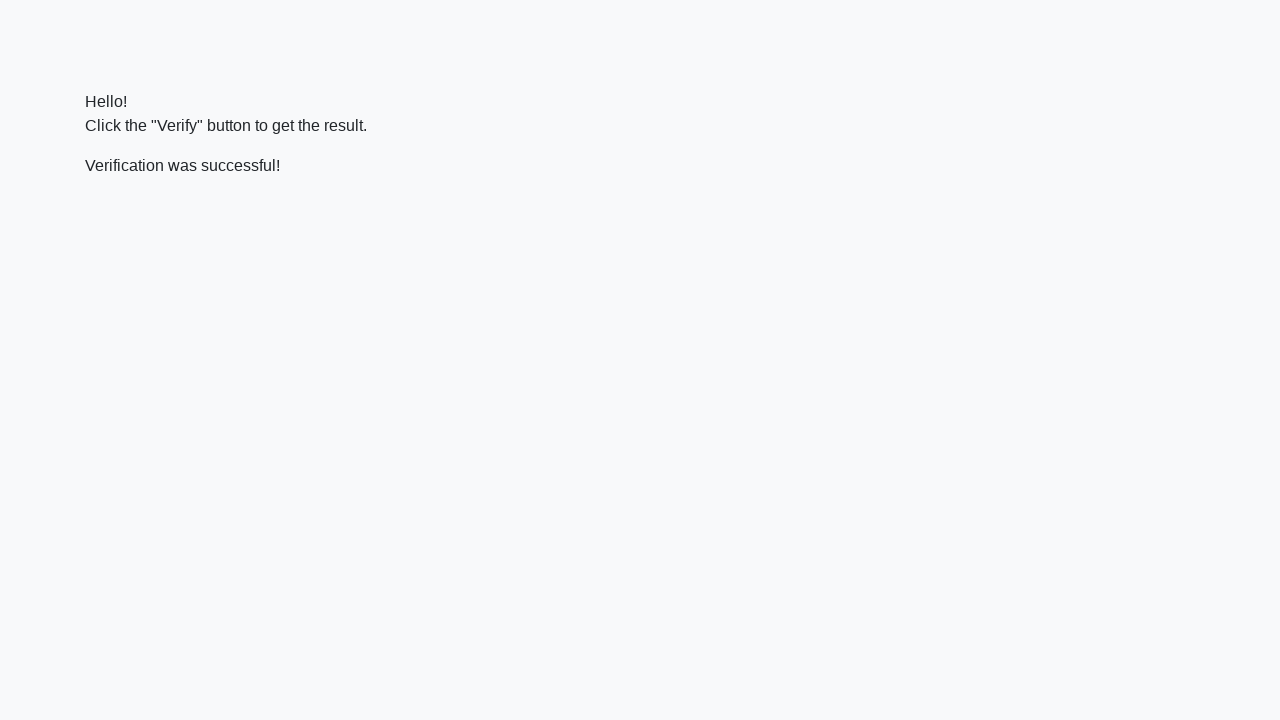

Located the verify message element
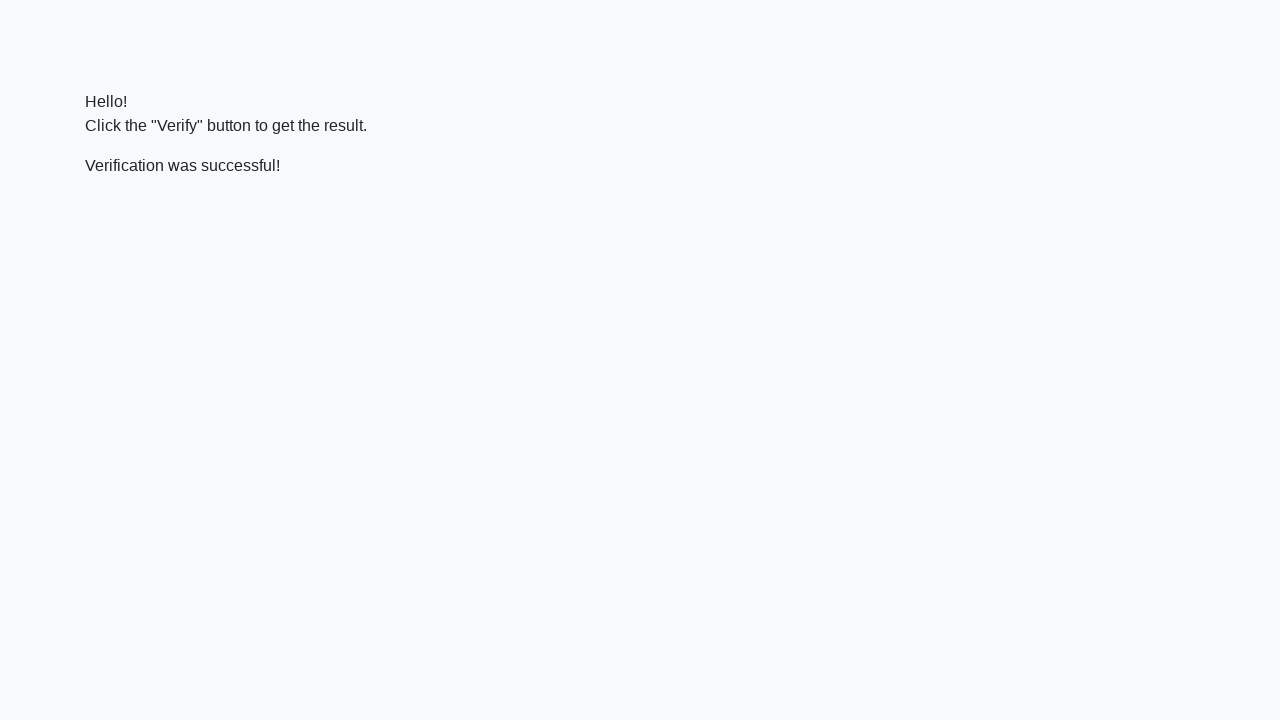

Success message appeared on the page
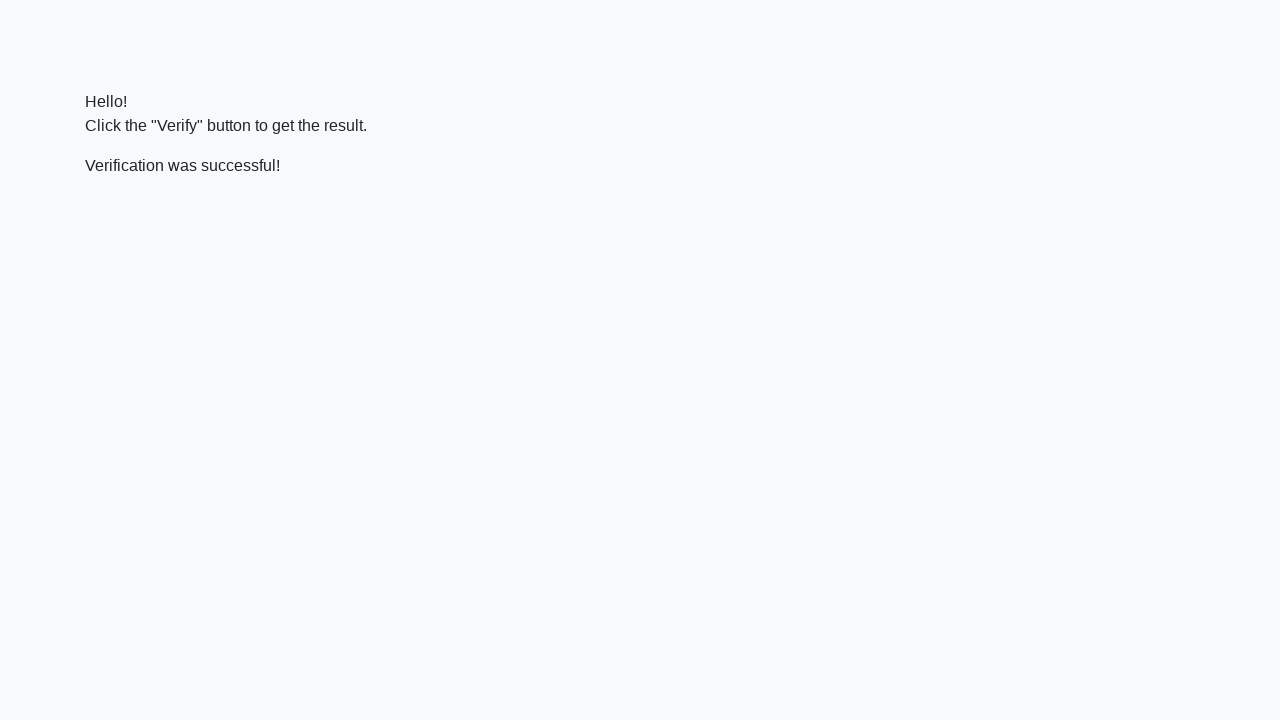

Verified that success message contains 'successful'
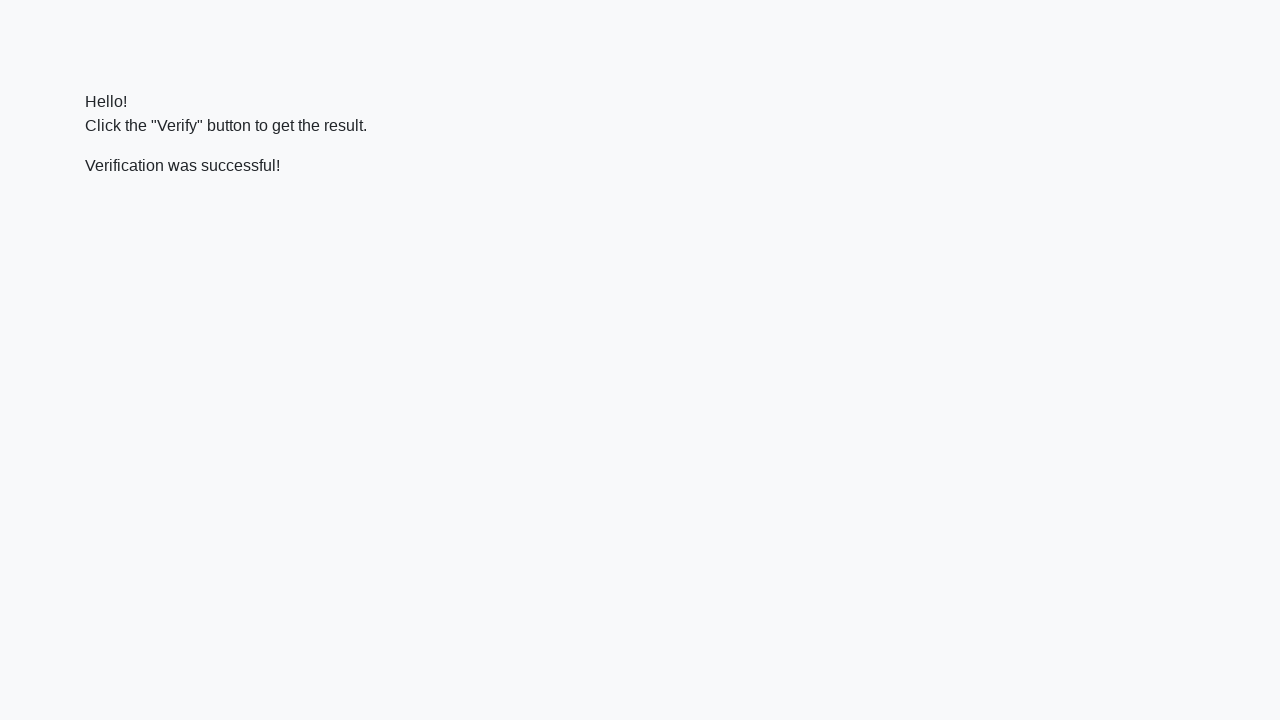

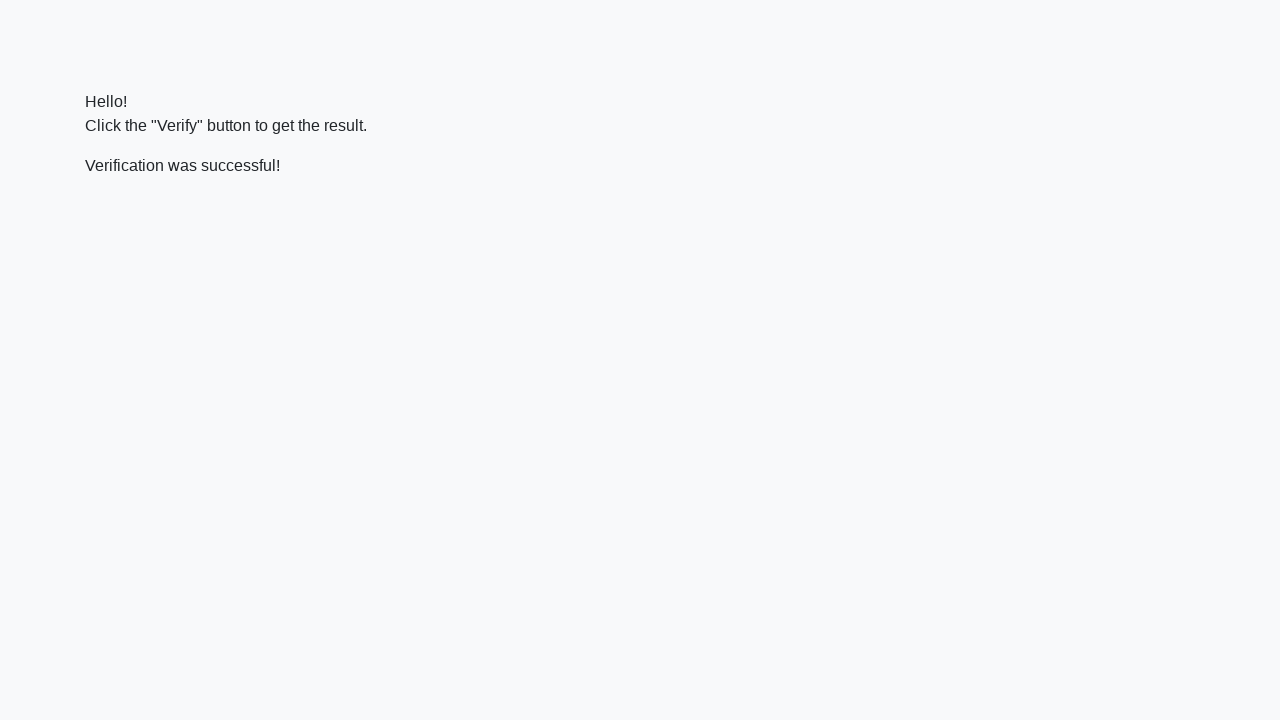